Tests that clicking the blue button changes its id attribute

Starting URL: http://the-internet.herokuapp.com/challenging_dom

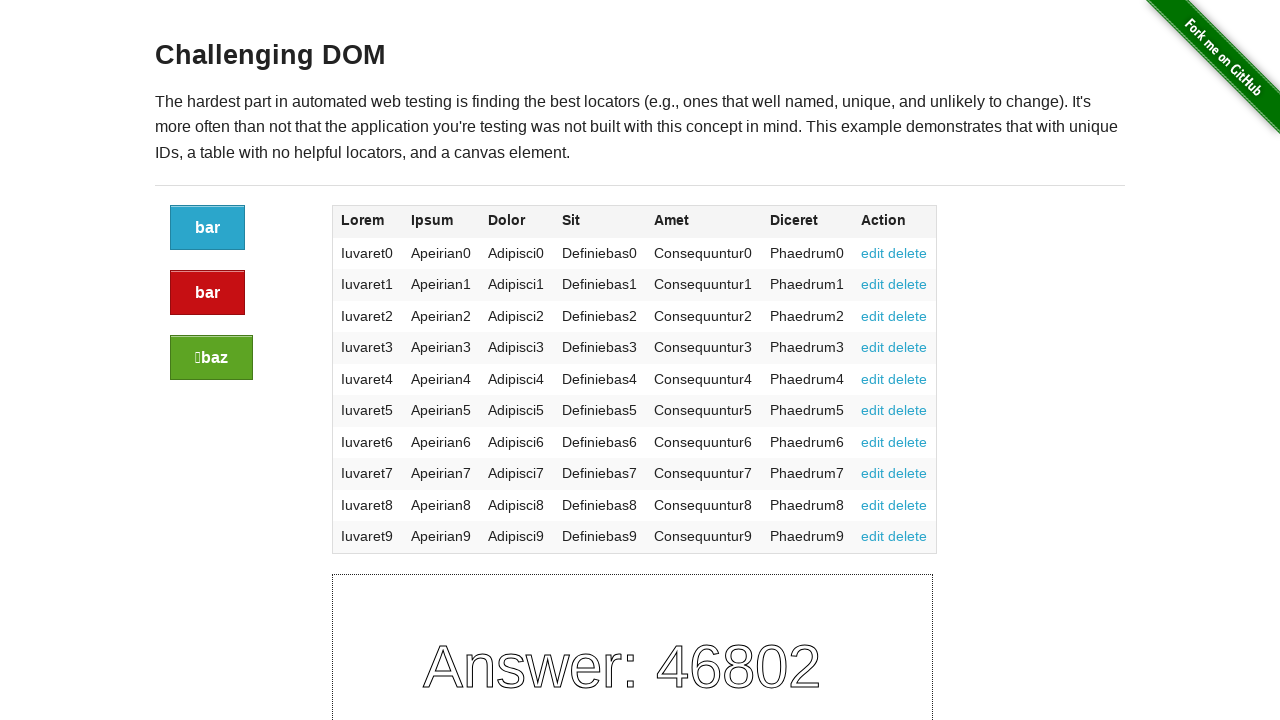

Located the blue button element
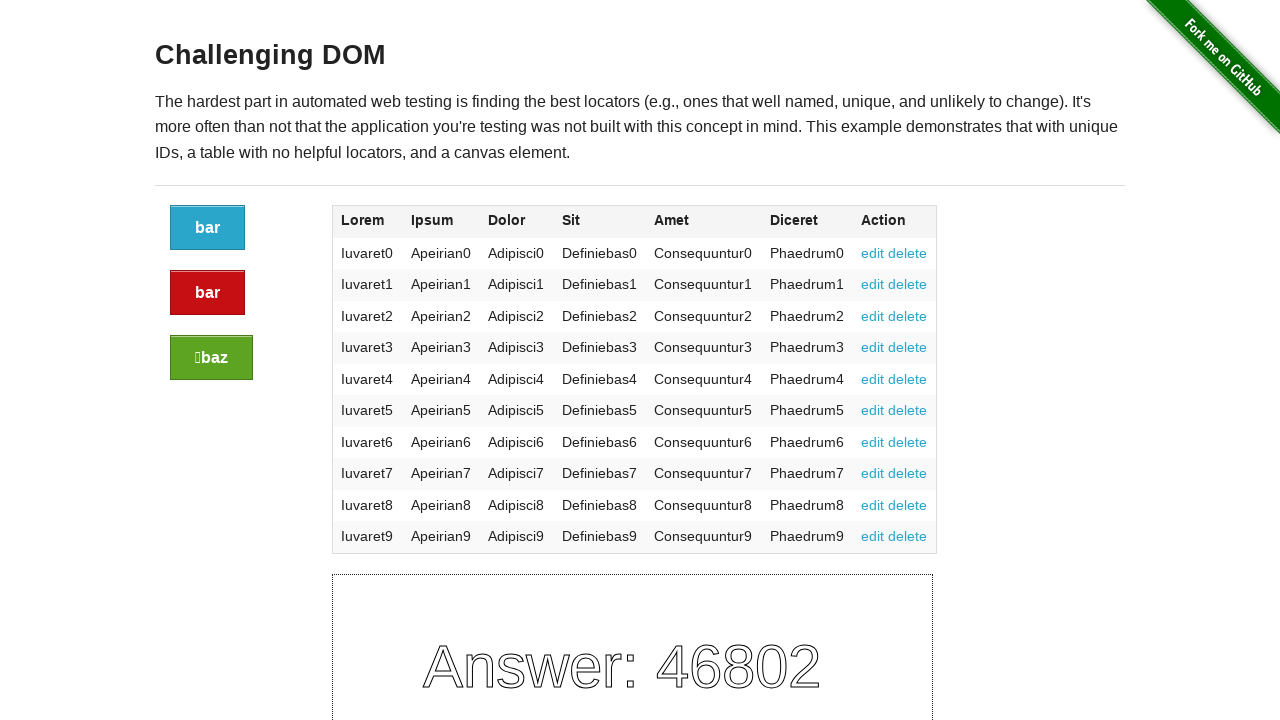

Retrieved initial button id: 2cadefc0-f6af-013e-4432-5265e4b4a93d
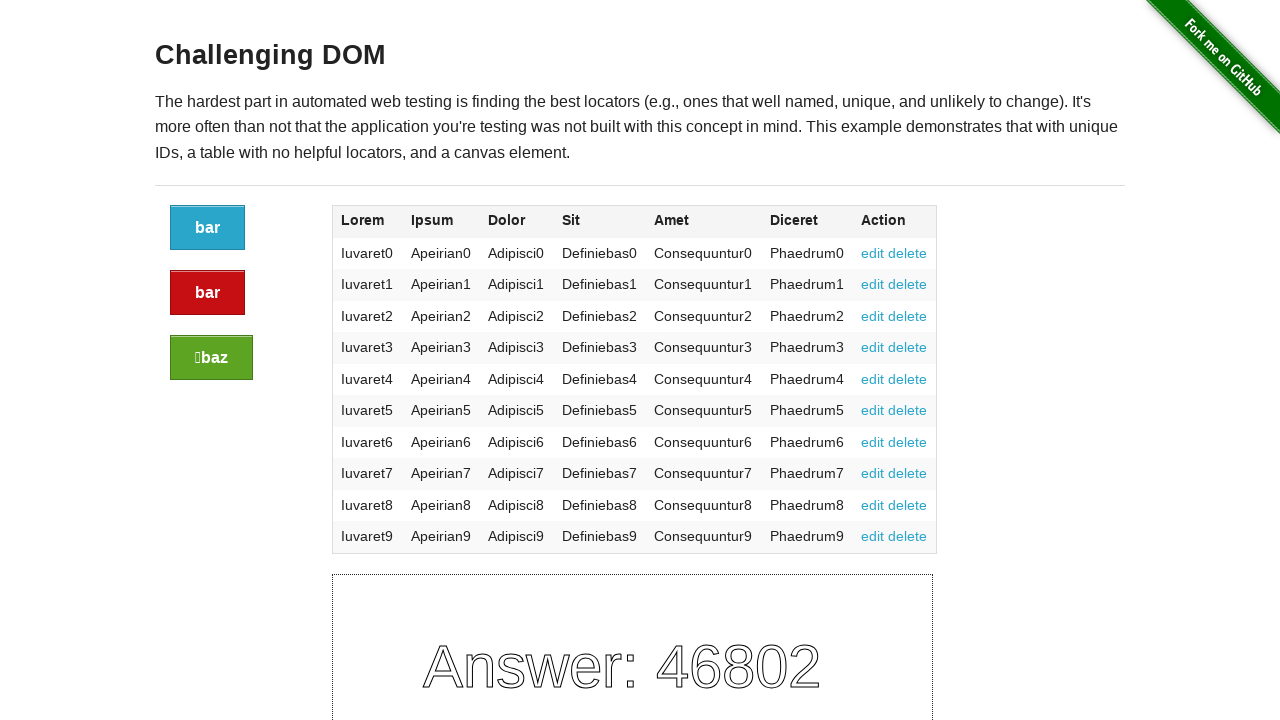

Clicked the blue button at (208, 228) on xpath=//div[@class="large-2 columns"]/a[@class="button"]
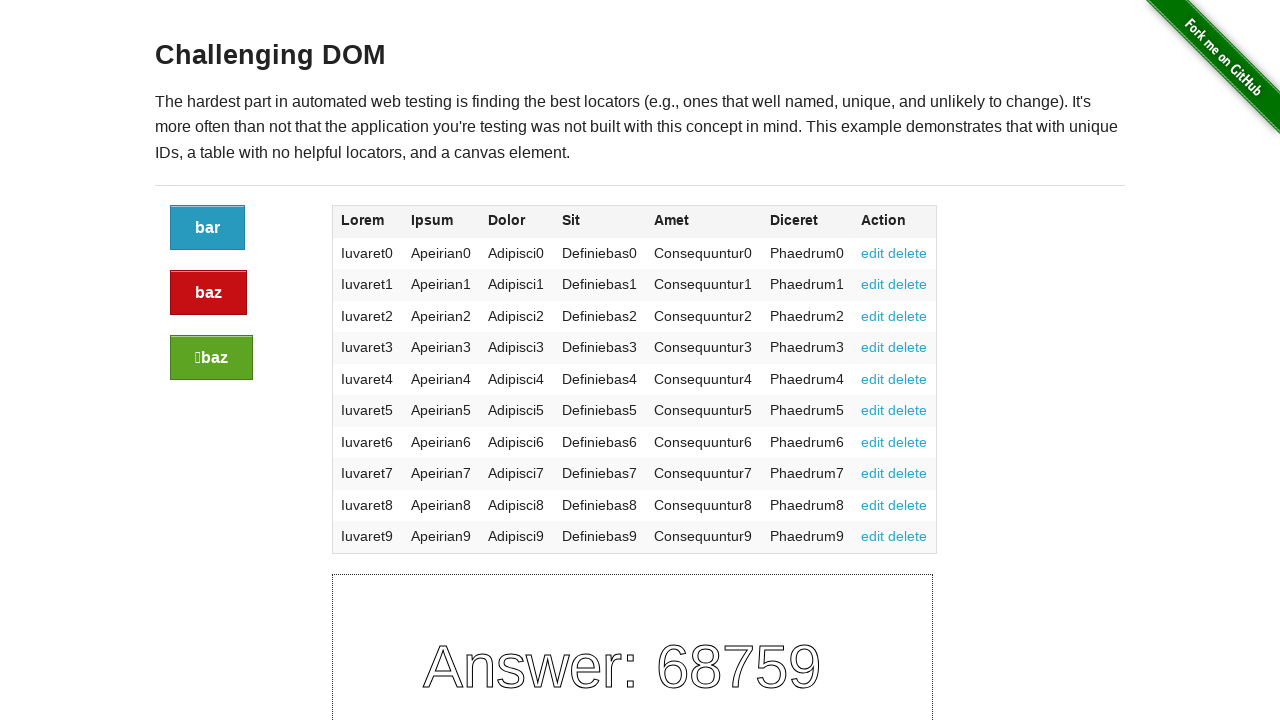

Located the button element after click
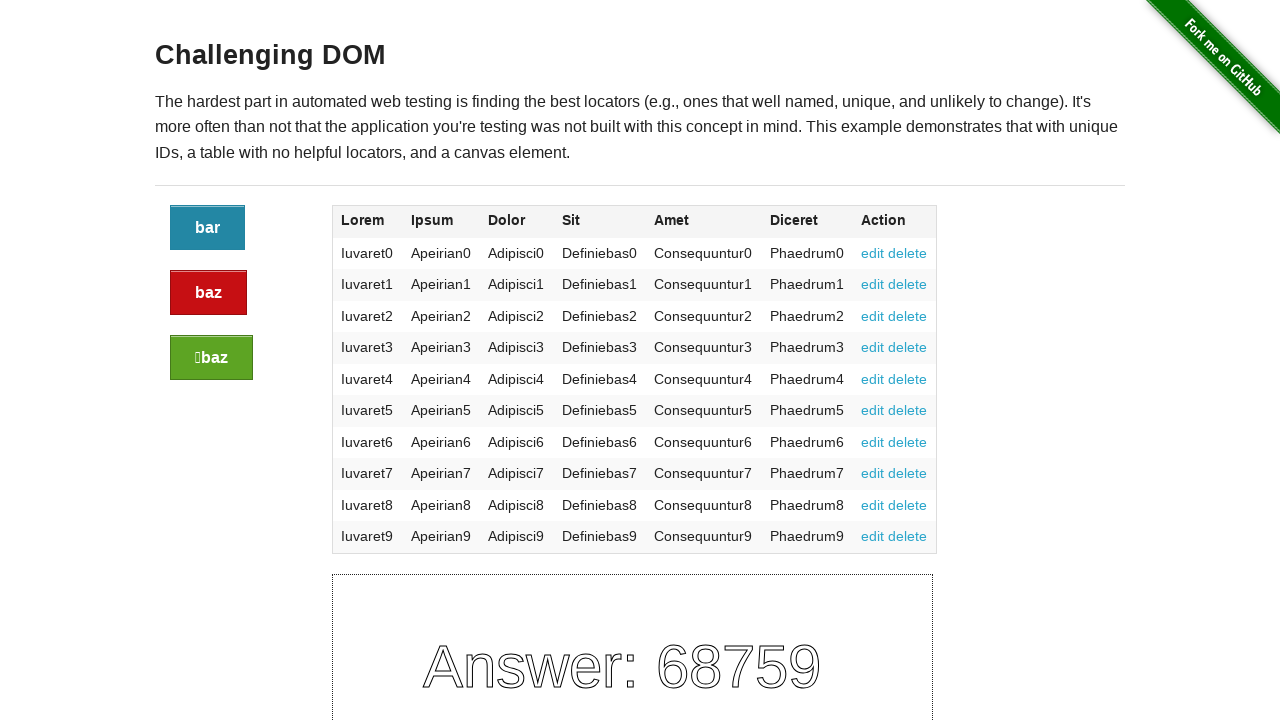

Verified that button id has changed after click
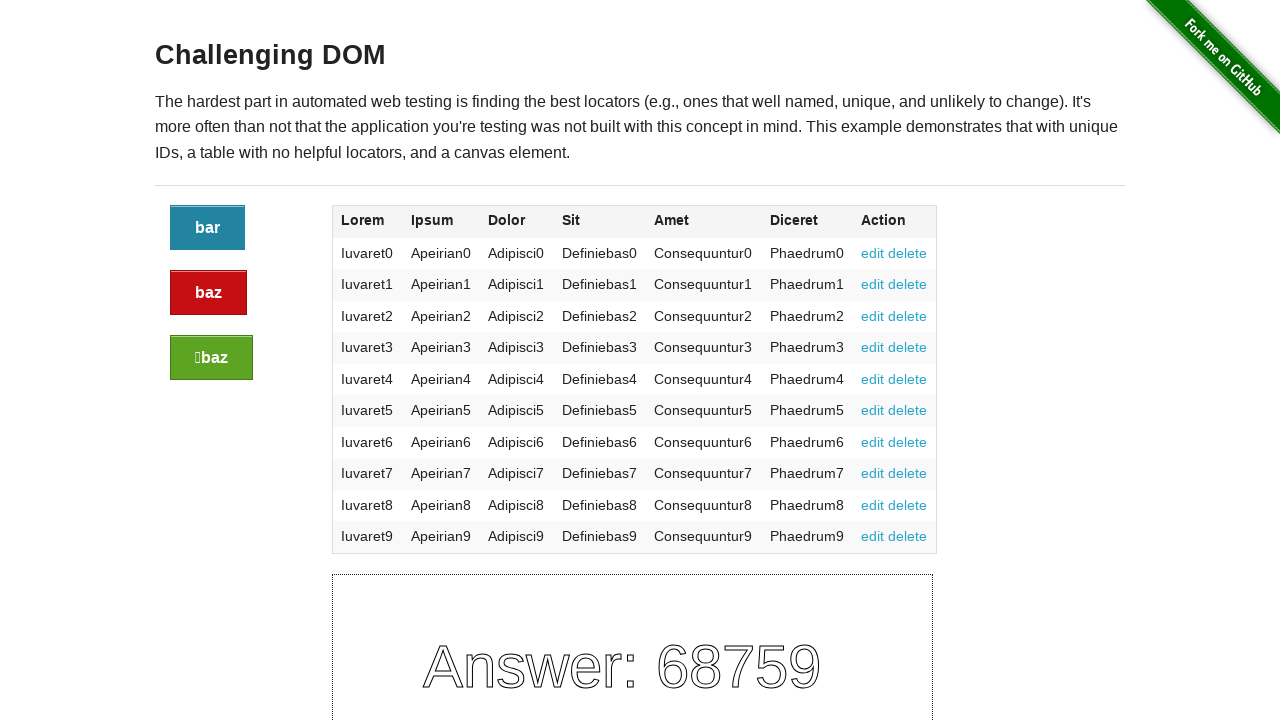

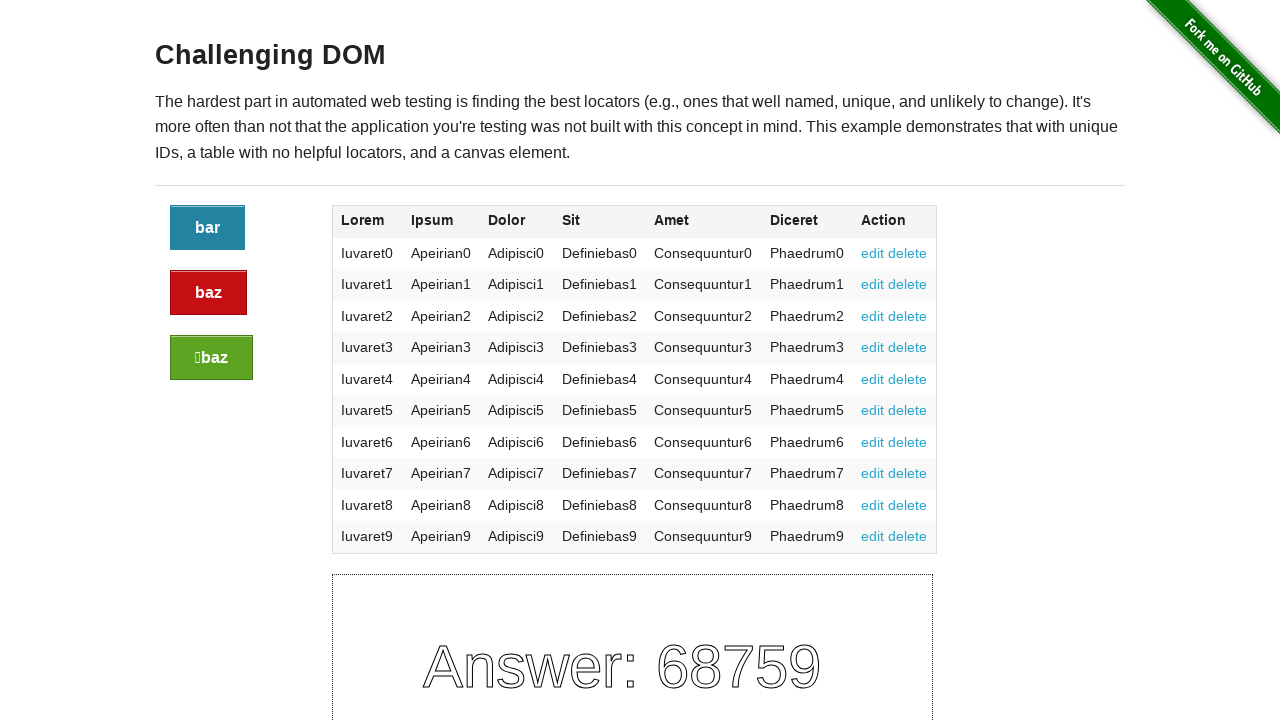